Visits JPL Space Images page and clicks the full image button to view the featured Mars image in a lightbox.

Starting URL: https://data-class-jpl-space.s3.amazonaws.com/JPL_Space/index.html

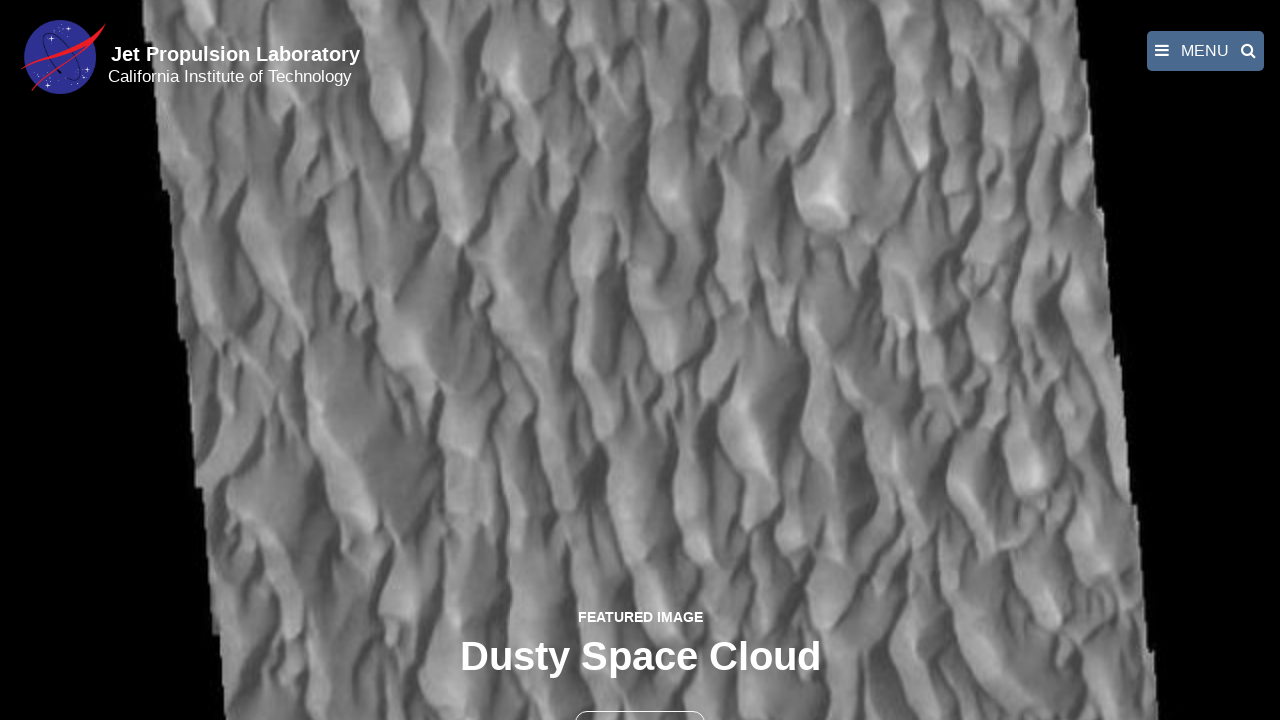

Navigated to JPL Space Images page
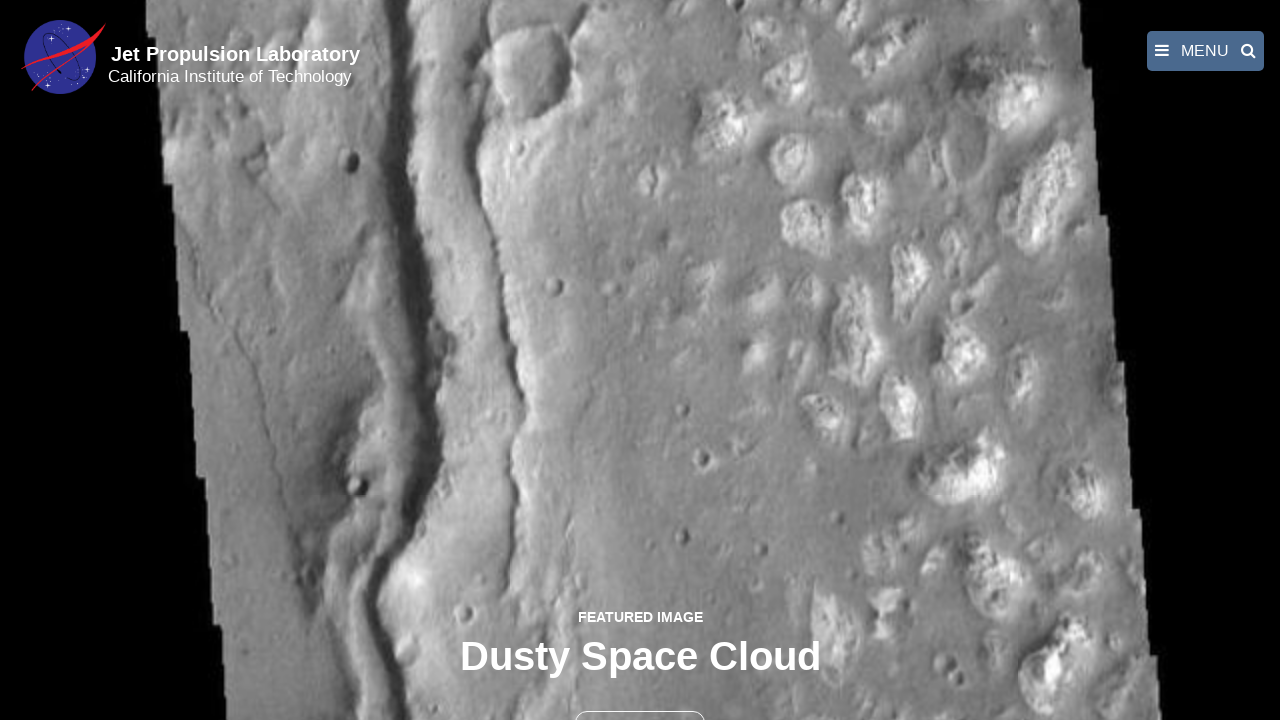

Clicked the full image button to open featured Mars image in lightbox at (640, 699) on button >> nth=1
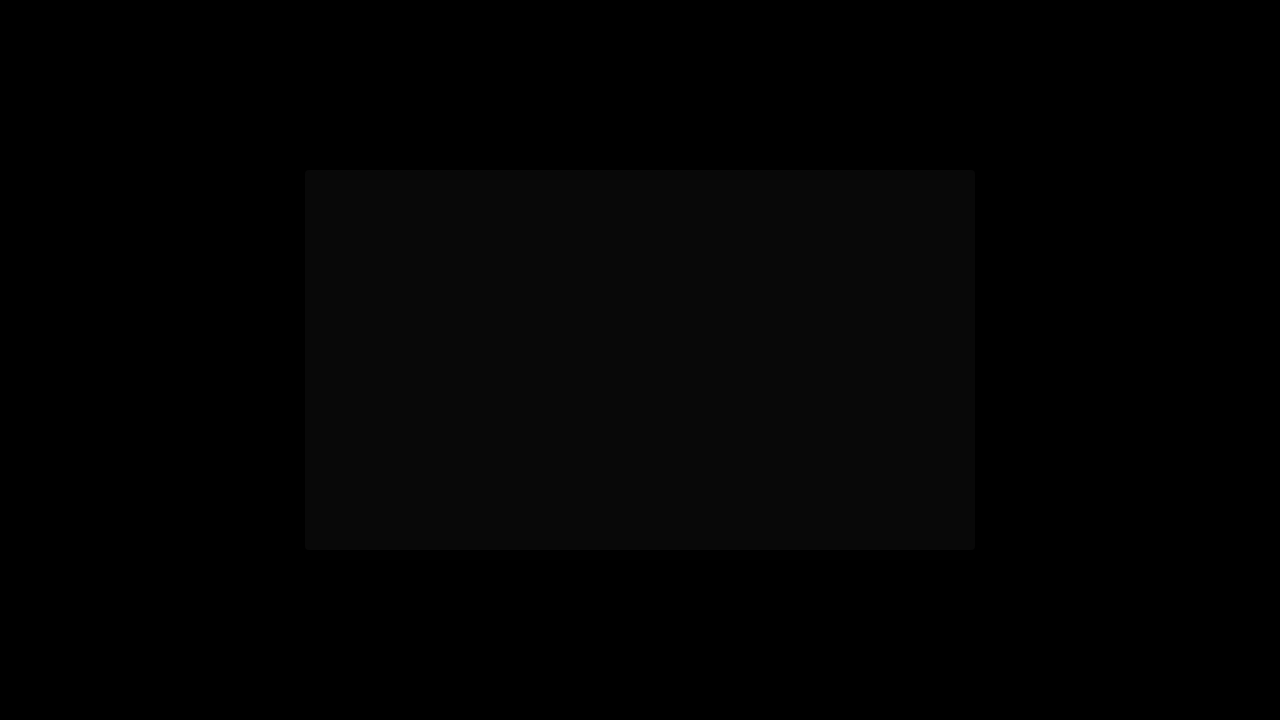

Featured Mars image lightbox loaded successfully
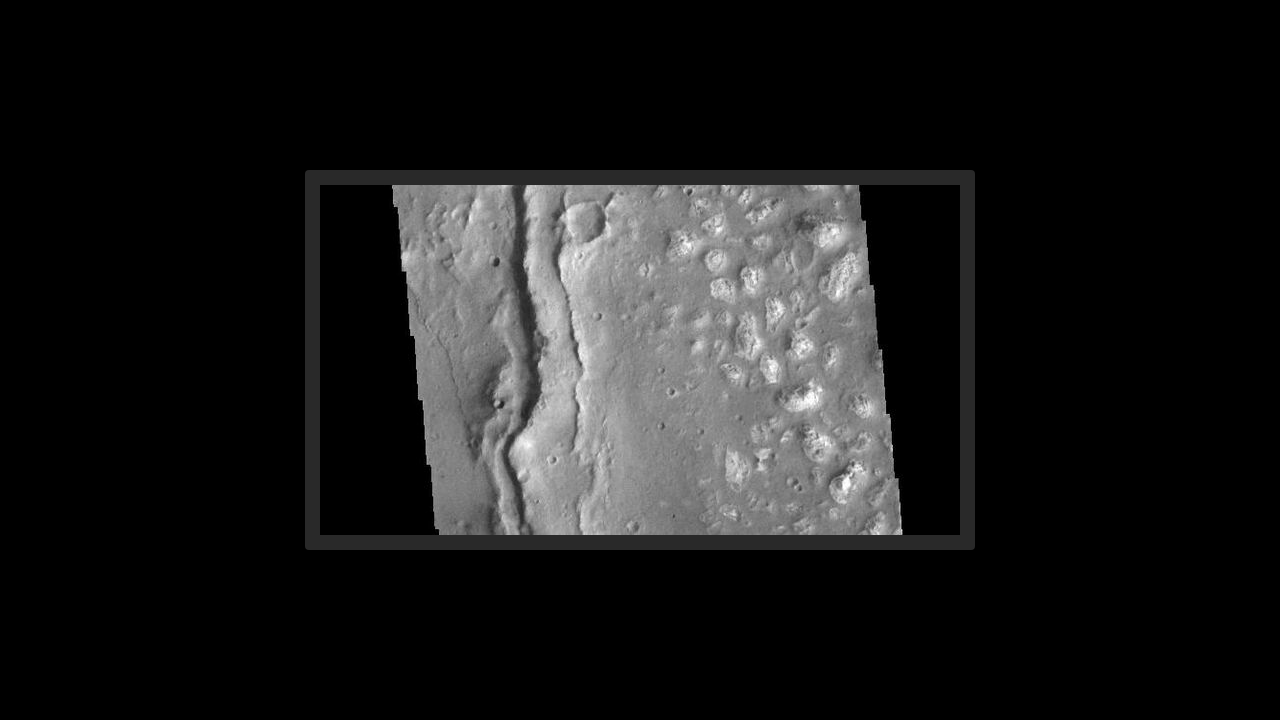

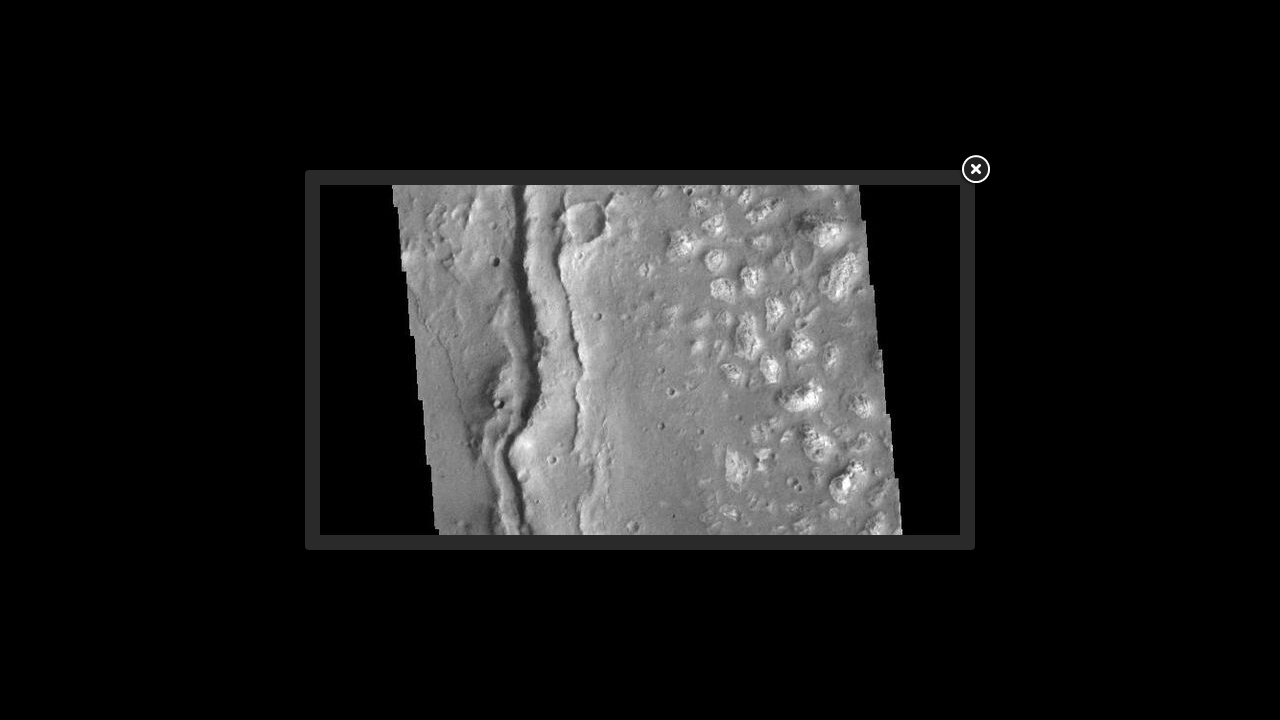